Tests the complete flight booking flow on BlazeDemo: selecting departure and destination cities, searching for flights, selecting the cheapest flight, filling purchase information, and verifying the booking confirmation.

Starting URL: https://blazedemo.com/

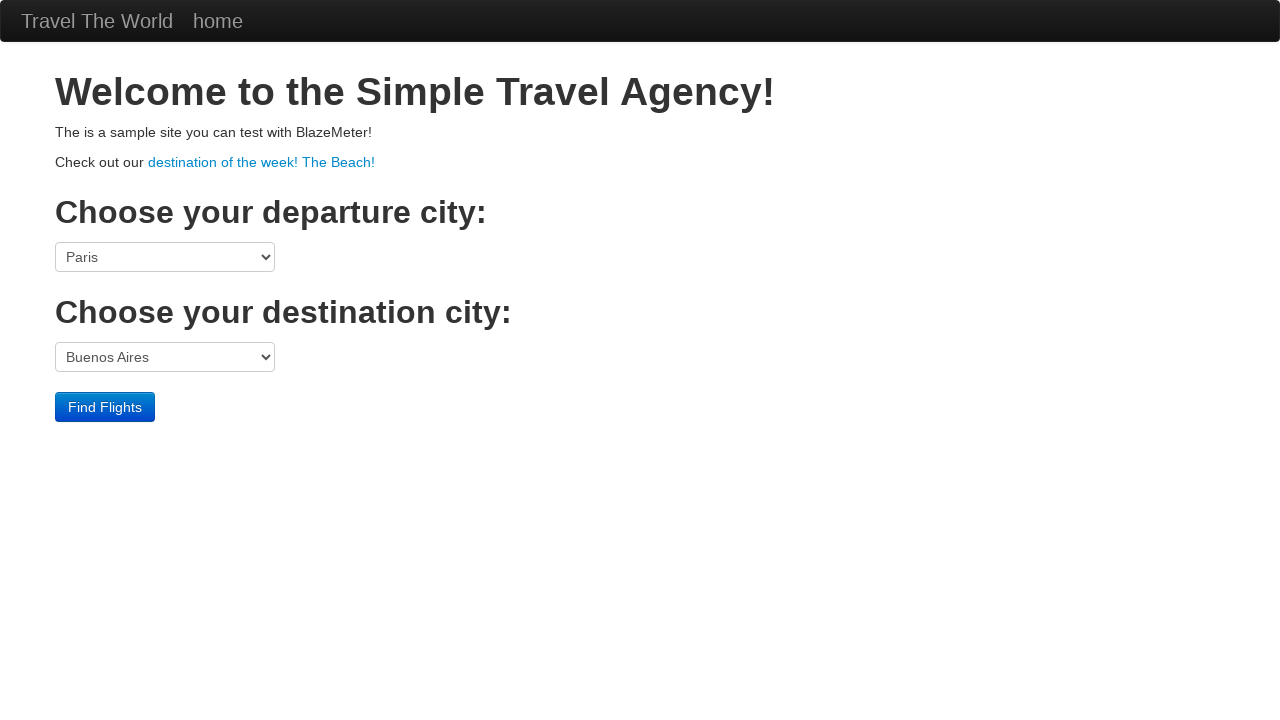

Selected Portland as departure city on select[name='fromPort']
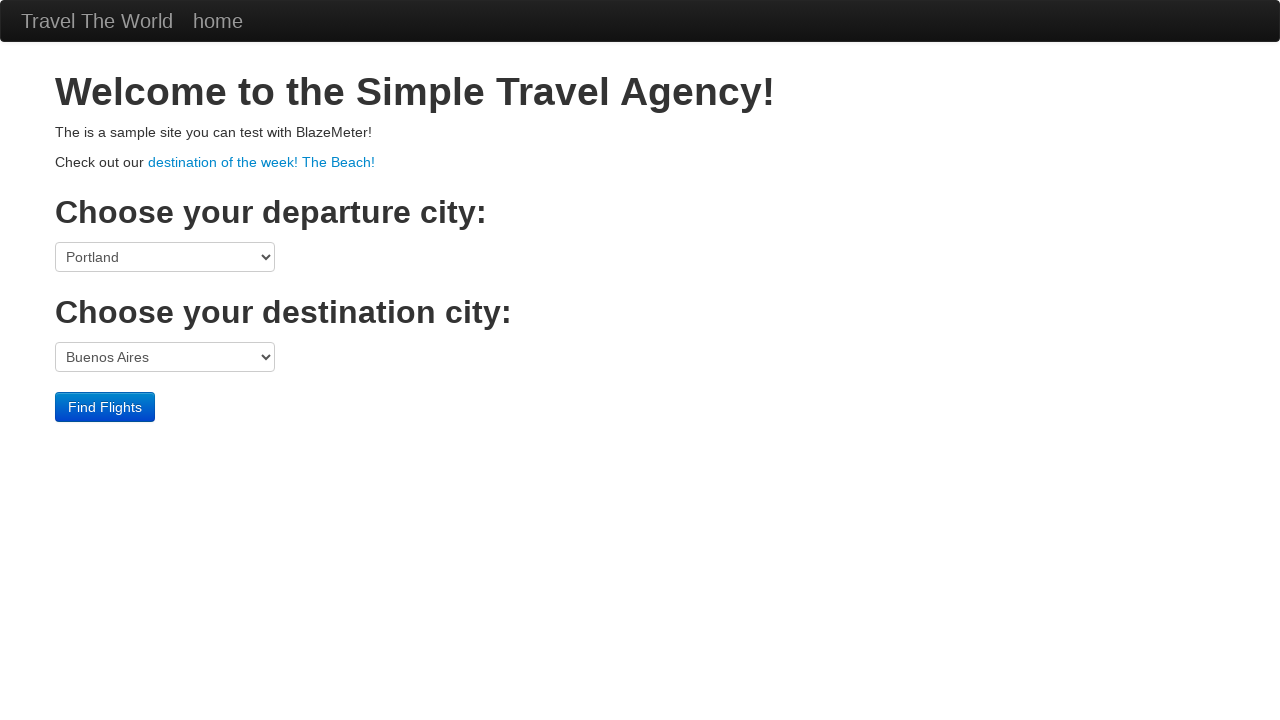

Selected Berlin as destination city on select[name='toPort']
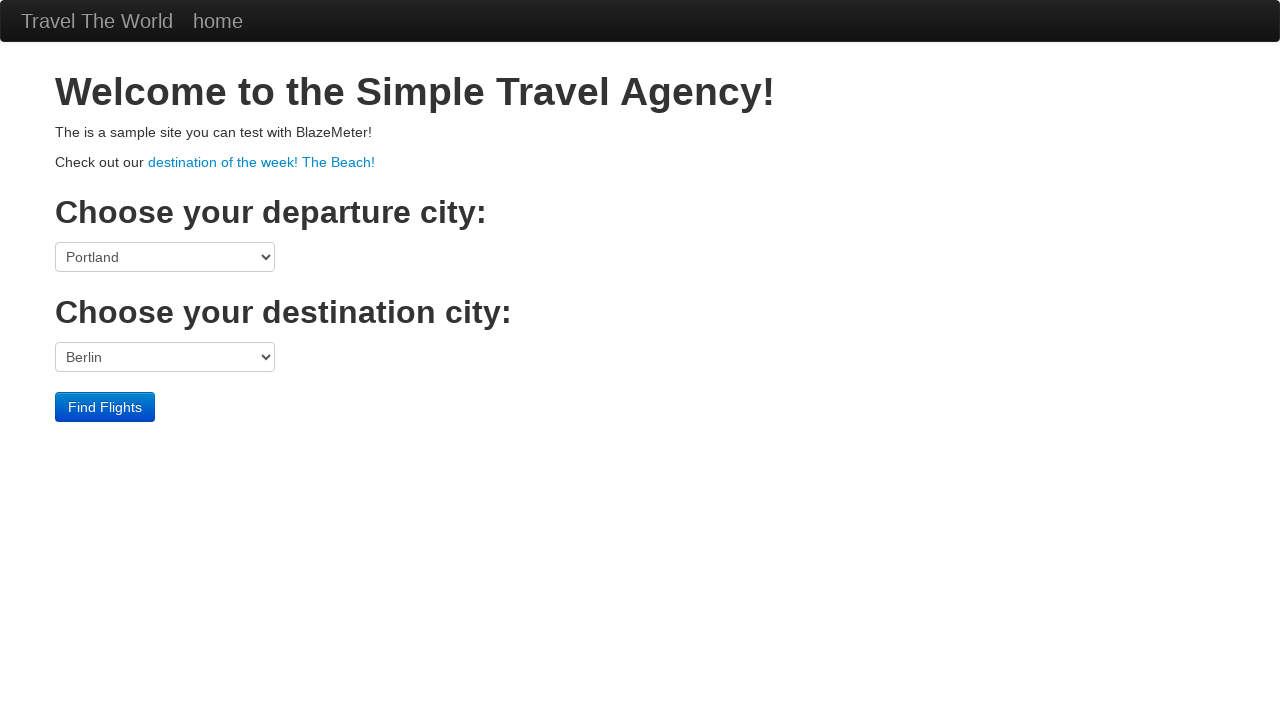

Clicked Find Flights button at (105, 407) on input[type='submit']
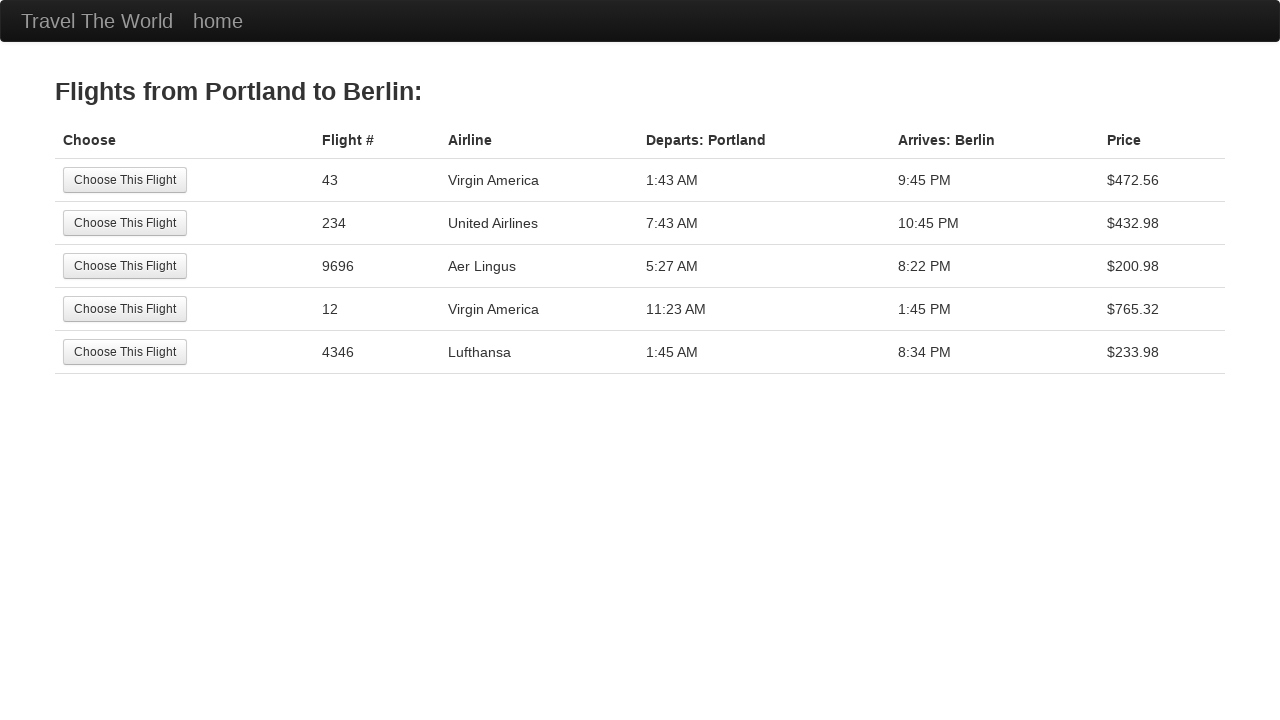

Reserve page loaded with available flights
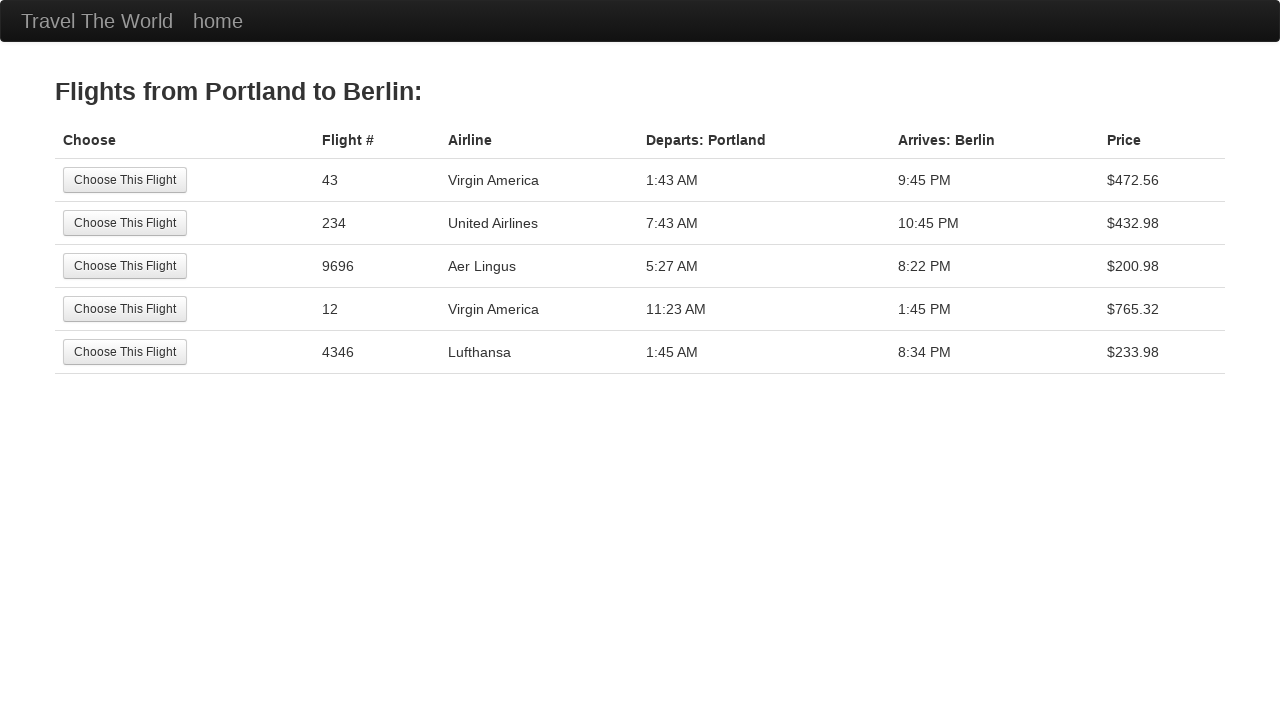

Selected the cheapest flight from the list at (125, 180) on table tbody tr:first-child input[type='submit']
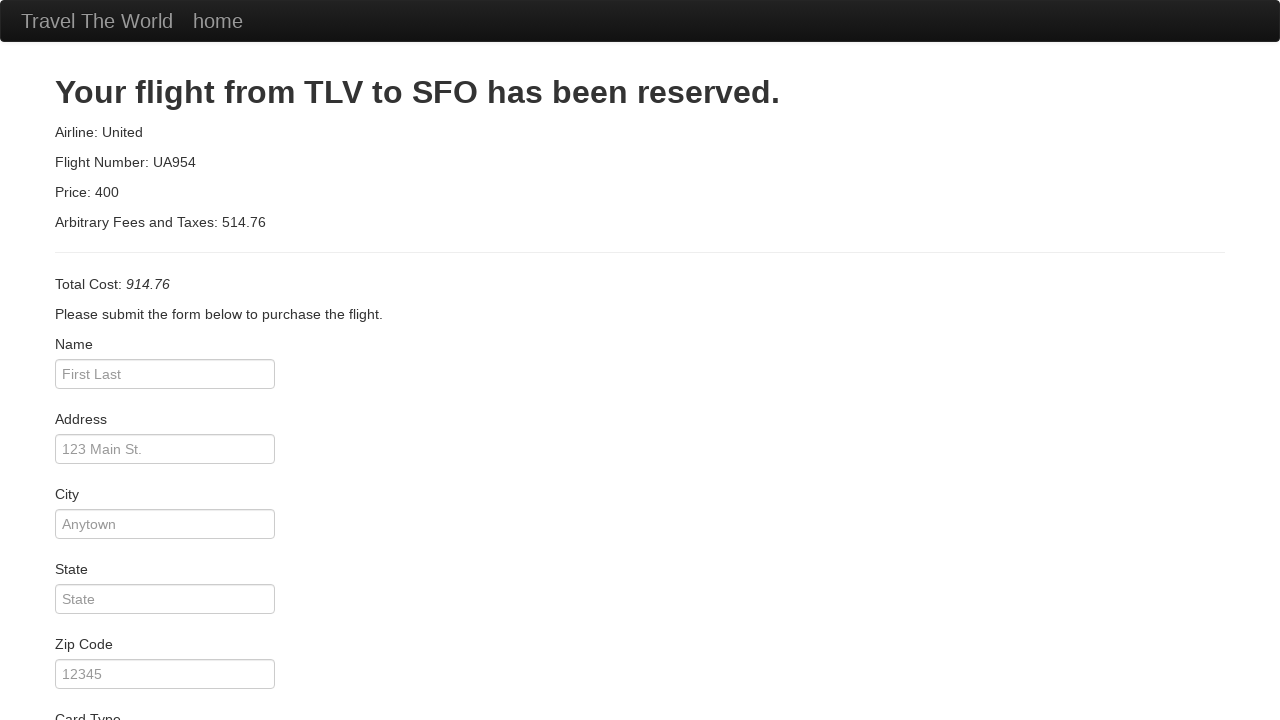

Purchase page loaded
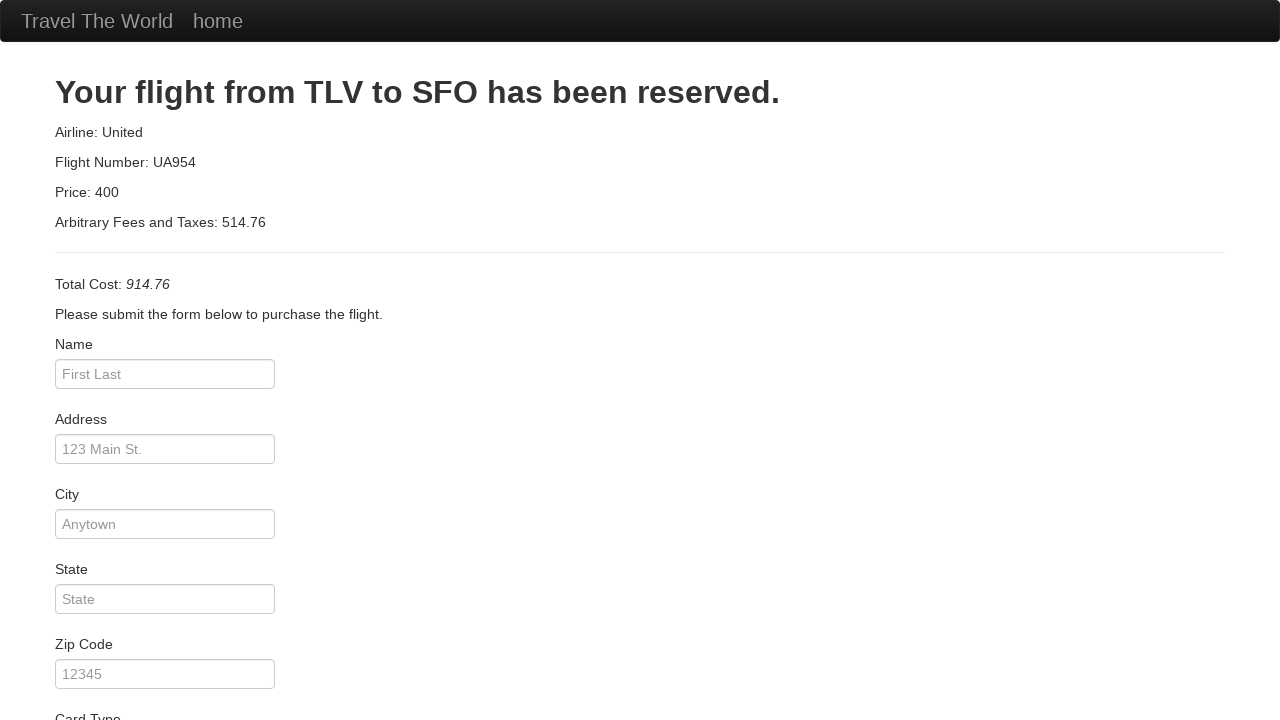

Entered passenger name: Fernando on input#inputName
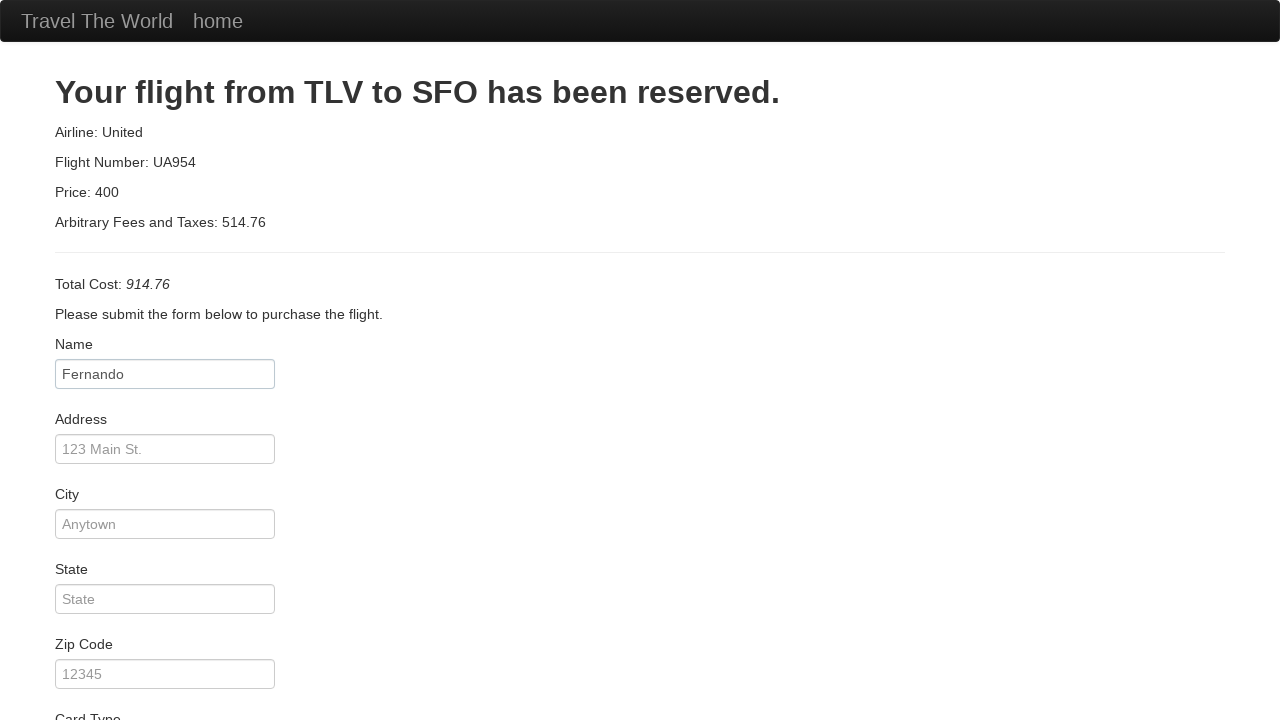

Entered address: 123 The Kings, MX on input#address
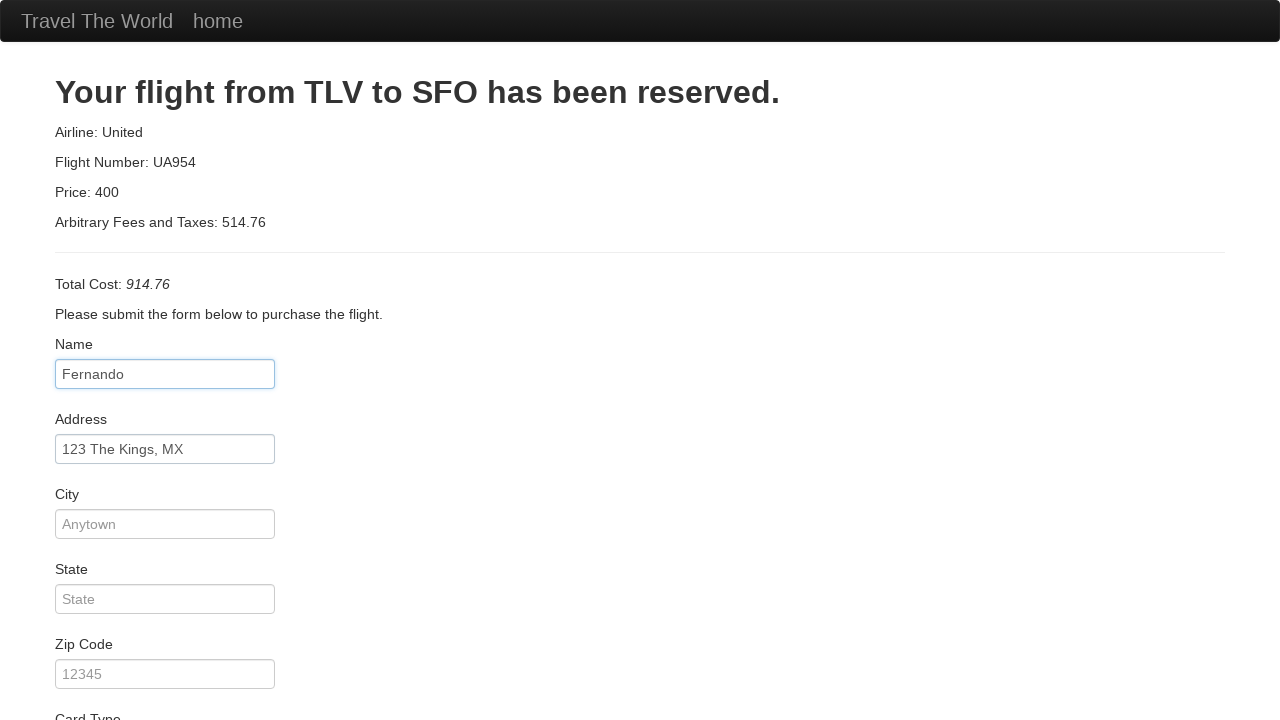

Entered city: Michigan on input#city
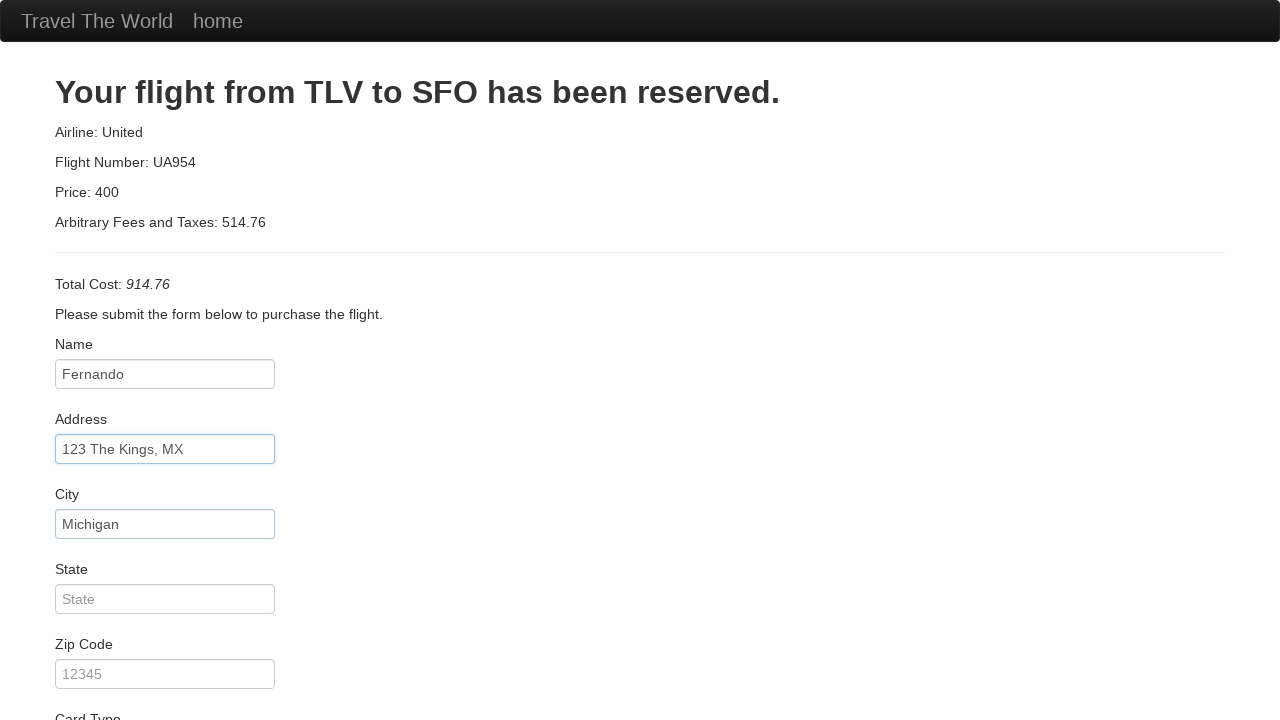

Entered zip code: 10301 on input#zipCode
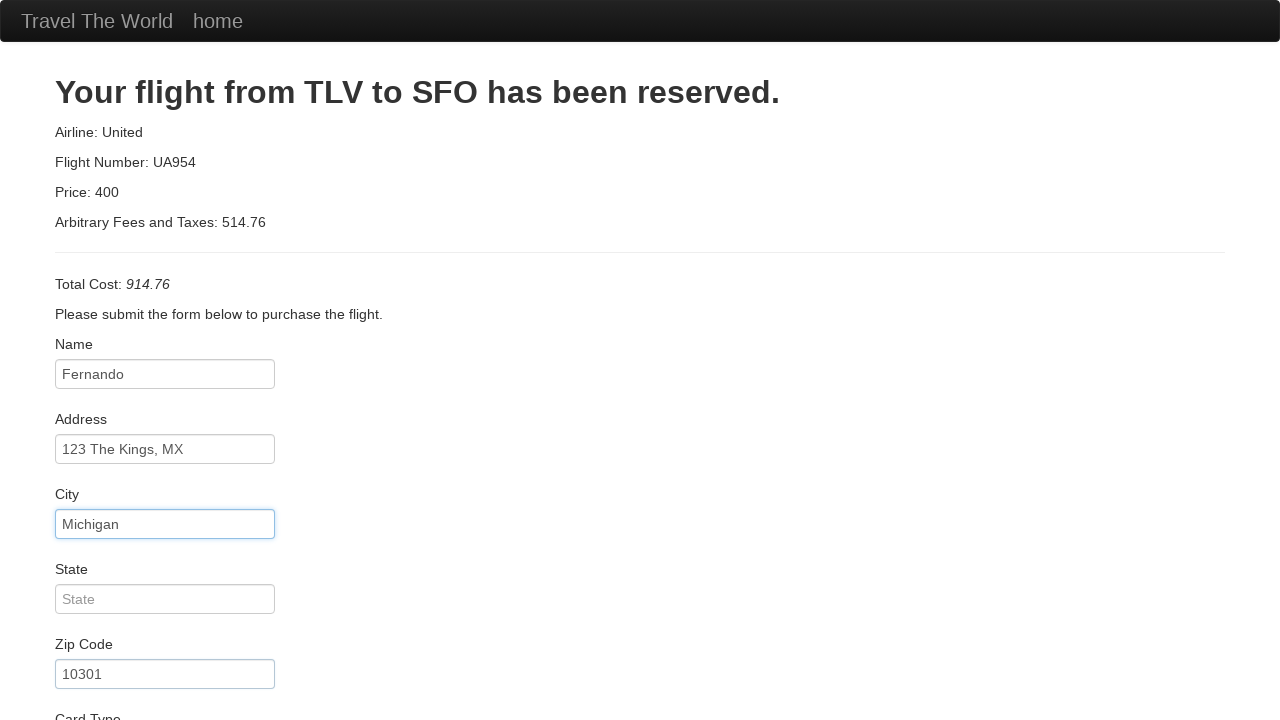

Clicked Purchase Flight button at (118, 685) on input[type='submit']
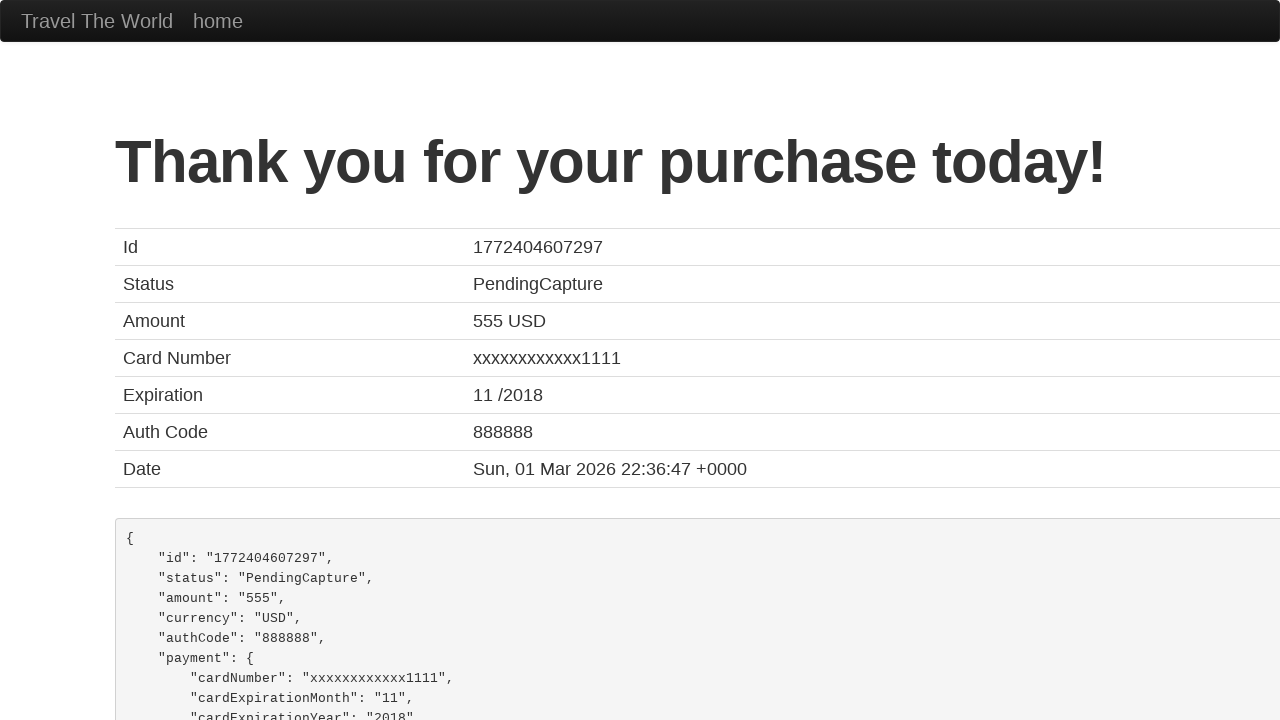

Confirmation page loaded with success message
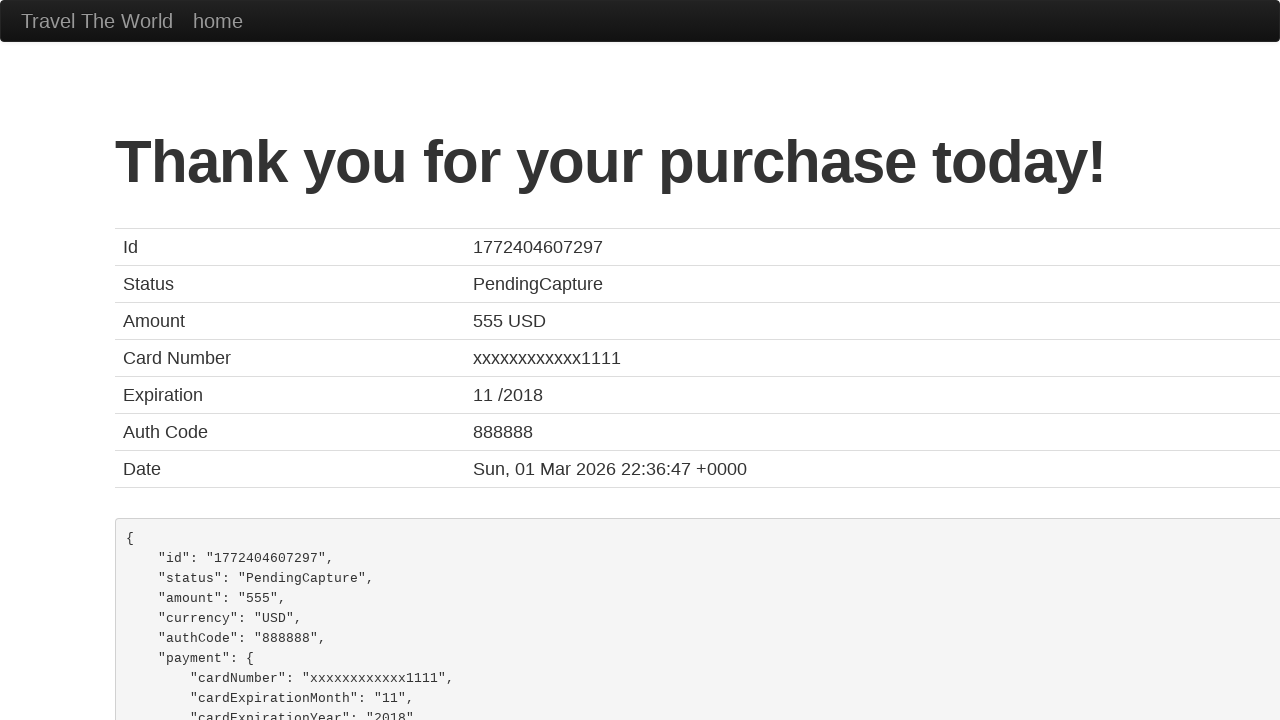

Retrieved booking ID: 1772404607297
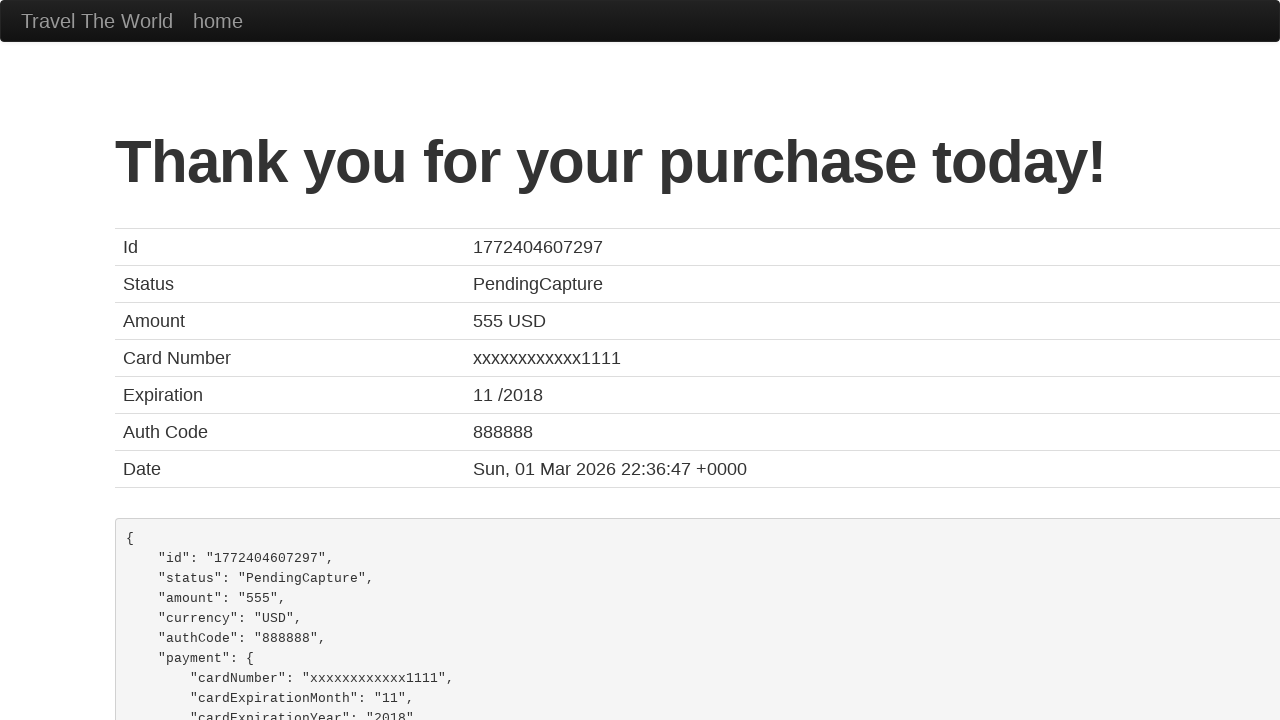

Verified booking ID is not empty
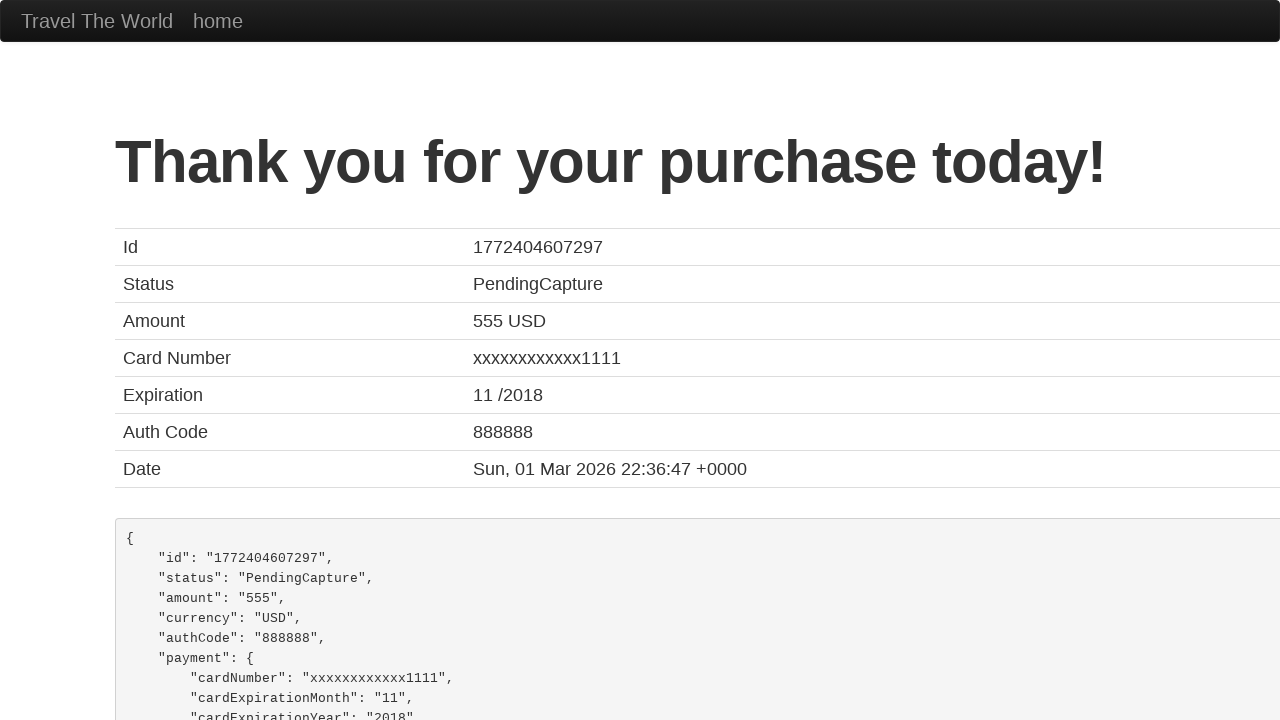

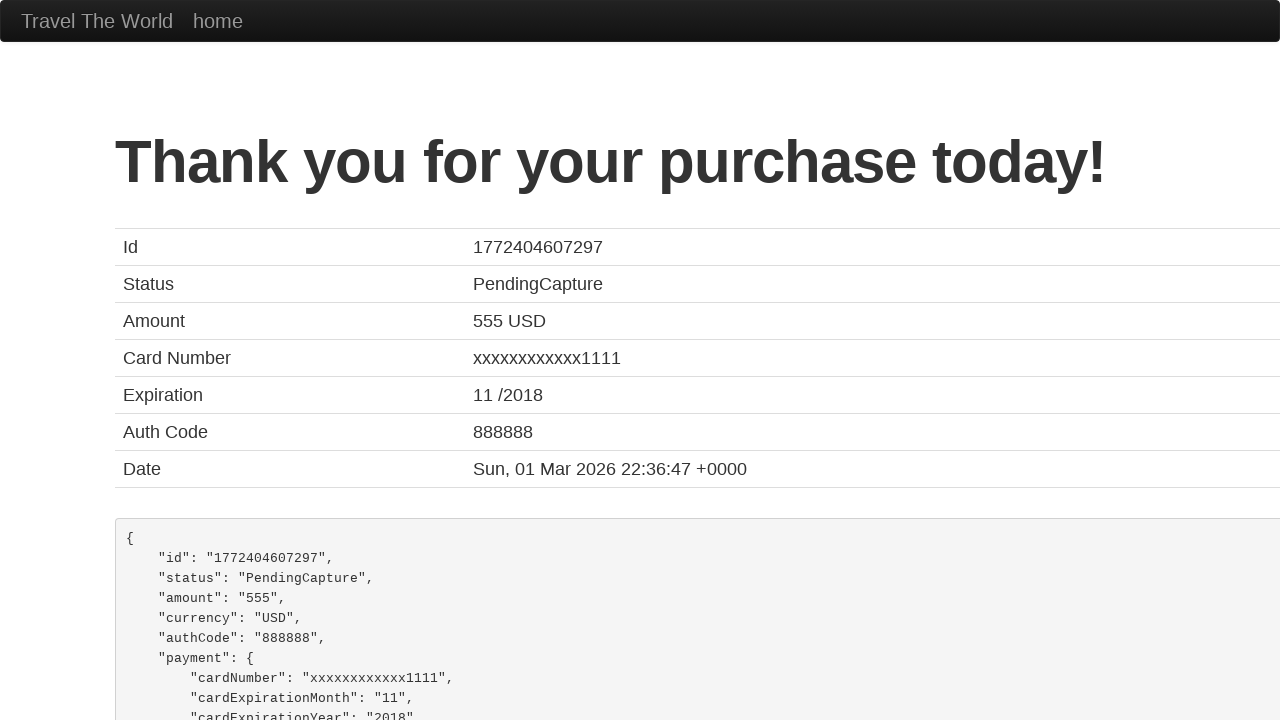